Tests dropdown selection functionality by selecting an option from a static dropdown menu by index on a practice automation website

Starting URL: https://rahulshettyacademy.com/AutomationPractice/

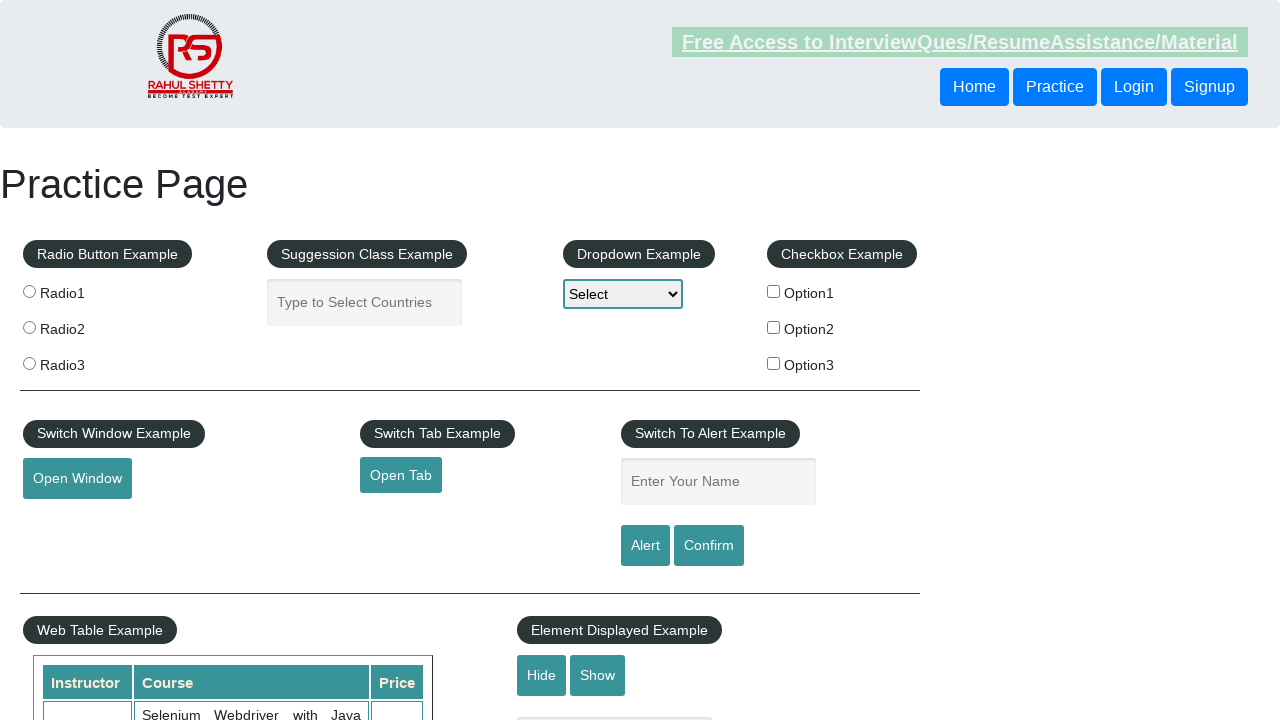

Navigated to practice automation website
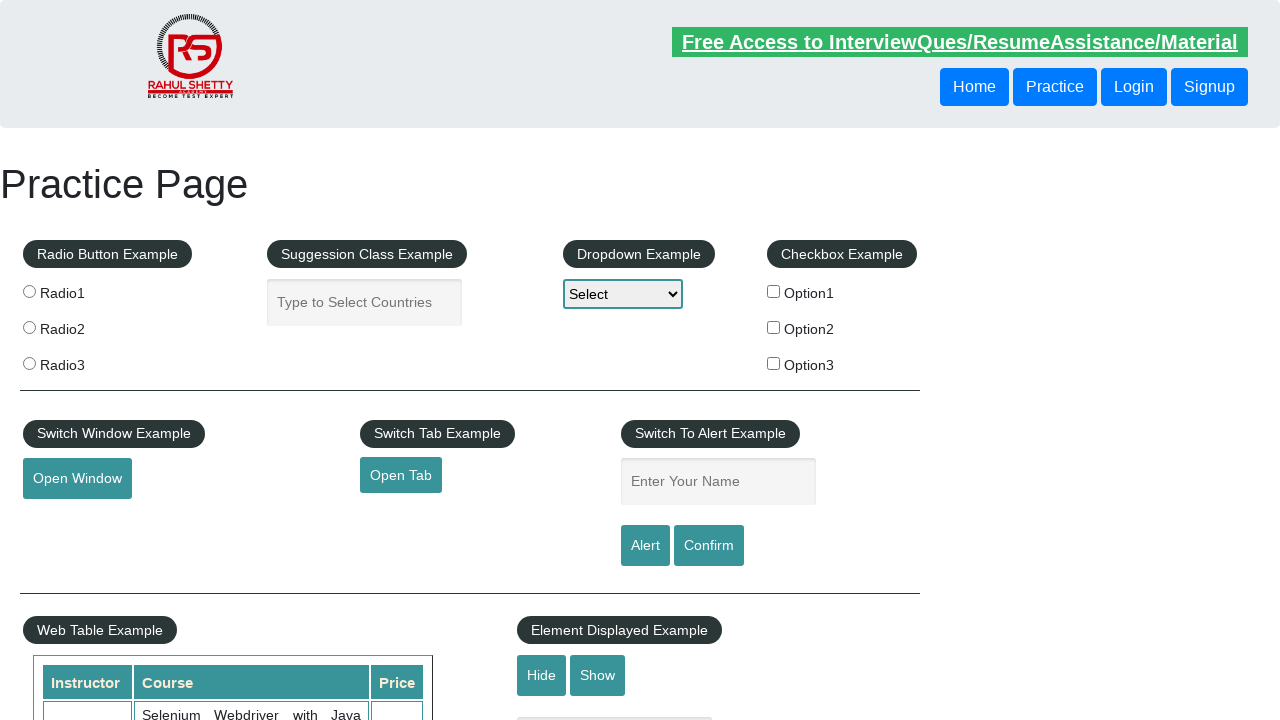

Selected the third option (index 2) from the dropdown menu on #dropdown-class-example
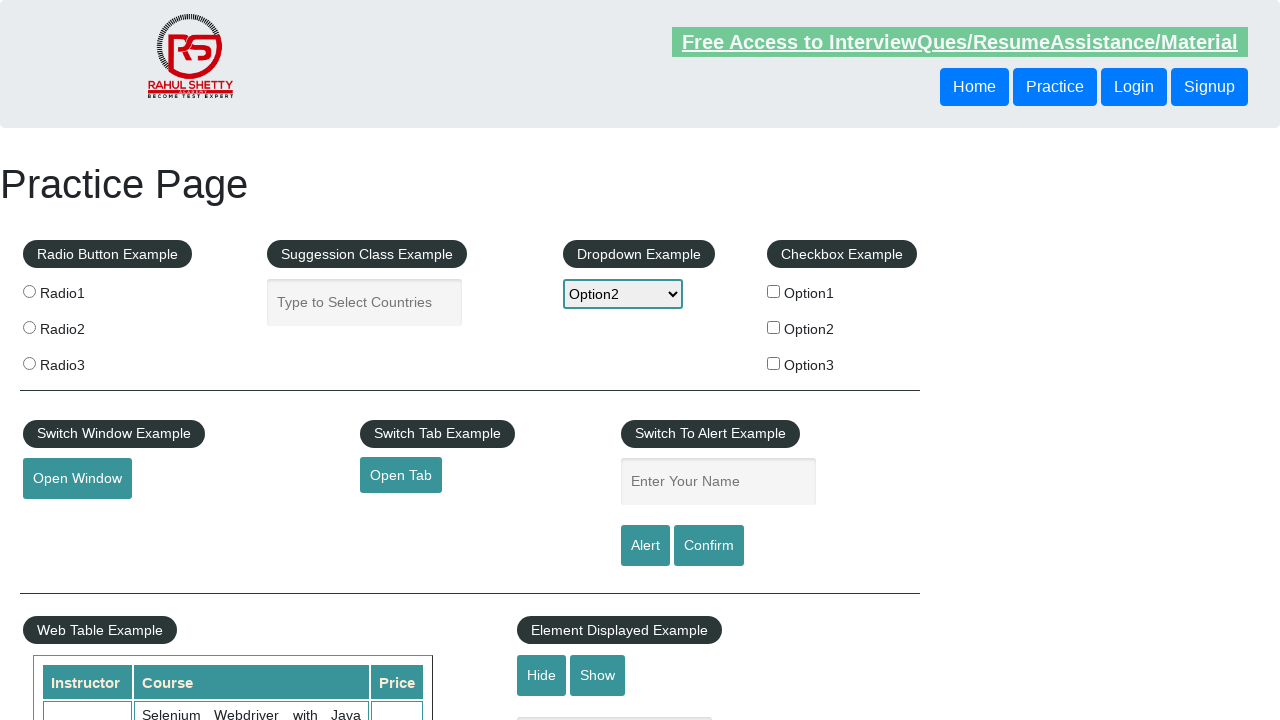

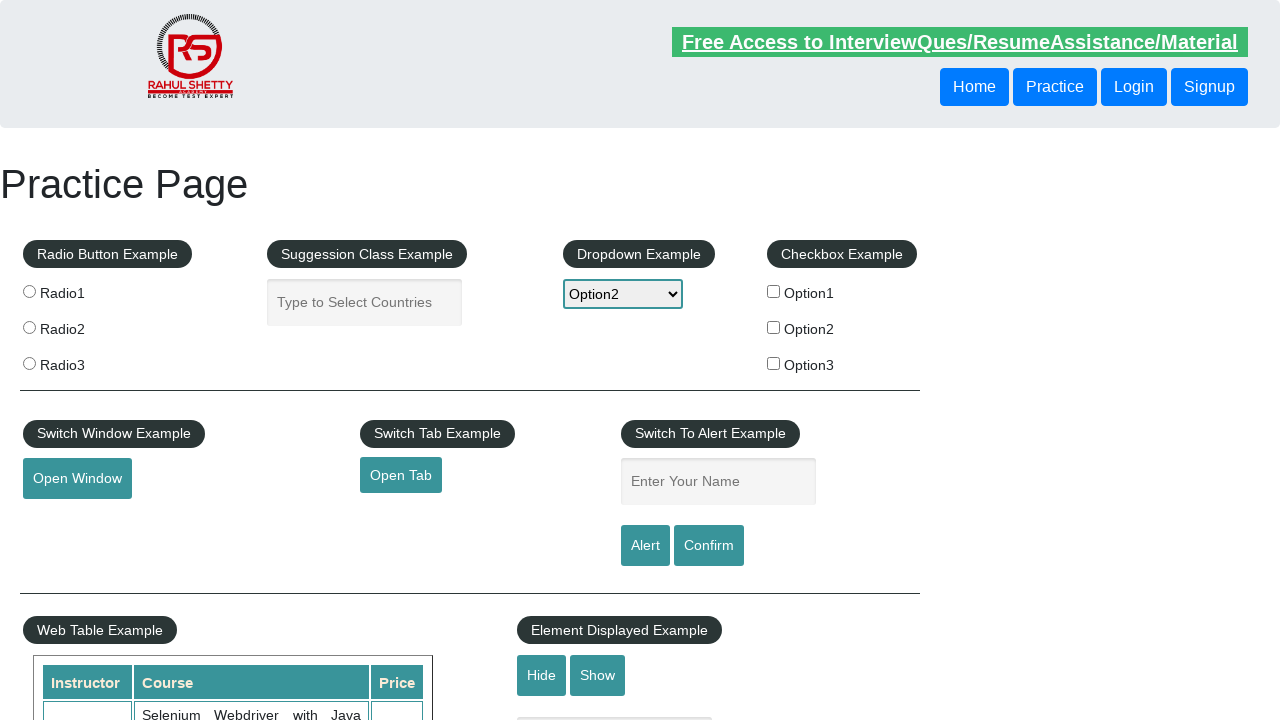